Tests drag and drop functionality within an iframe by dragging a draggable element to a droppable target

Starting URL: http://jqueryui.com/droppable/

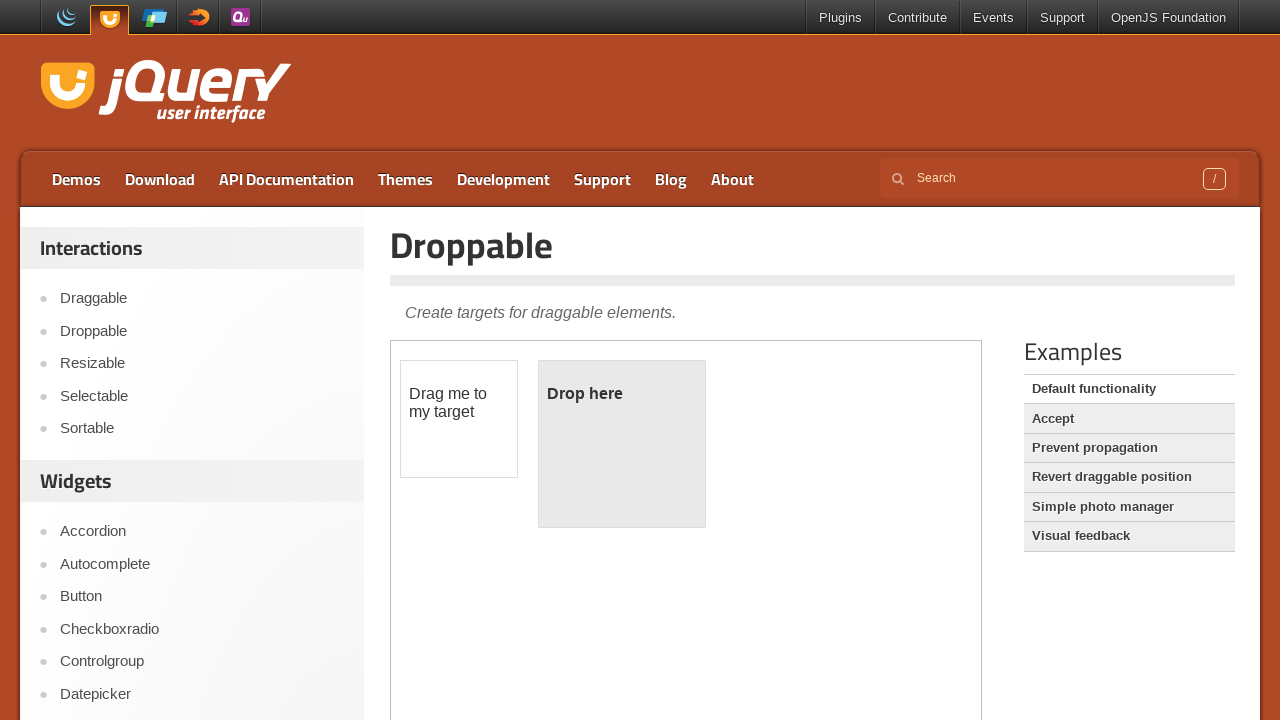

Queried and counted iframes on the page
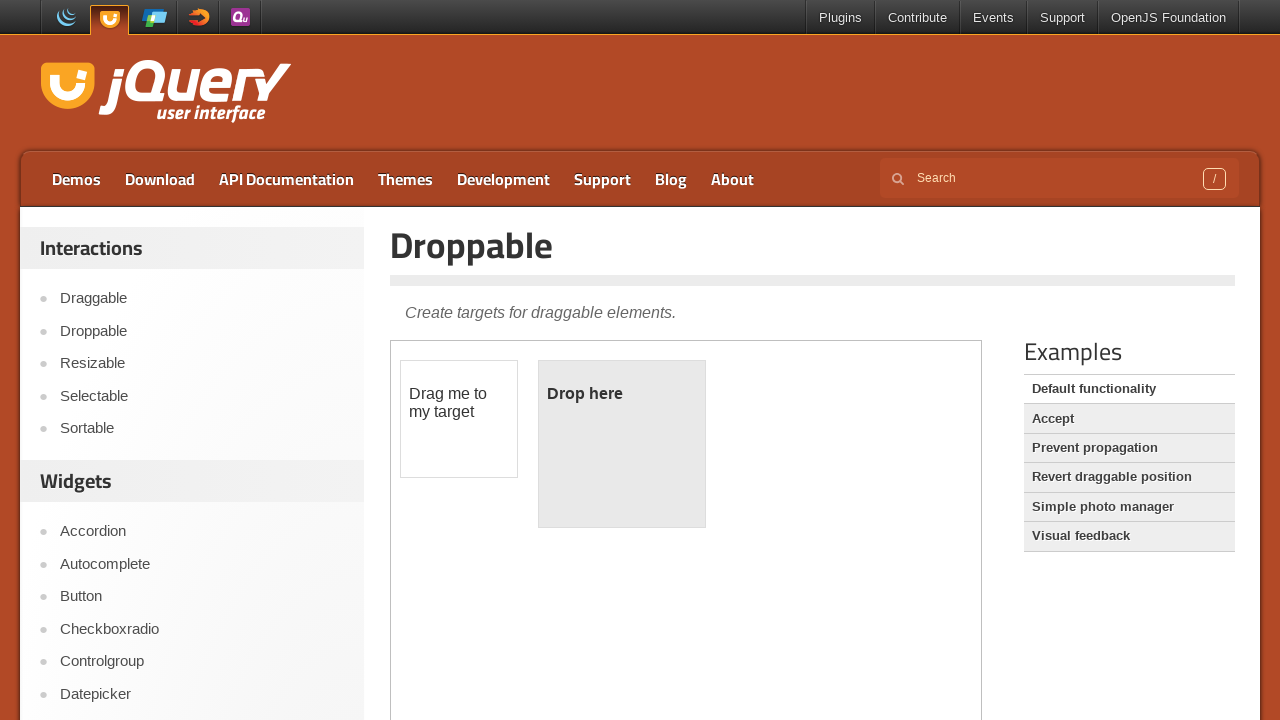

Located the demo frame
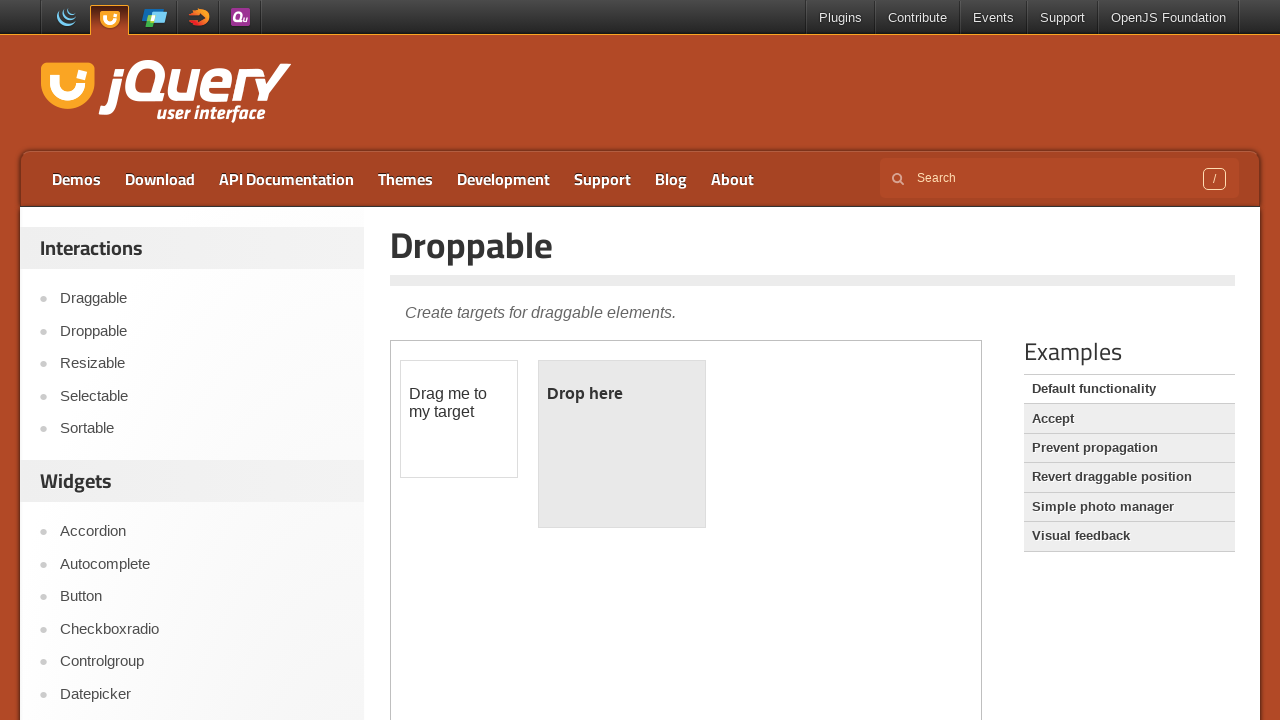

Located the draggable element within the frame
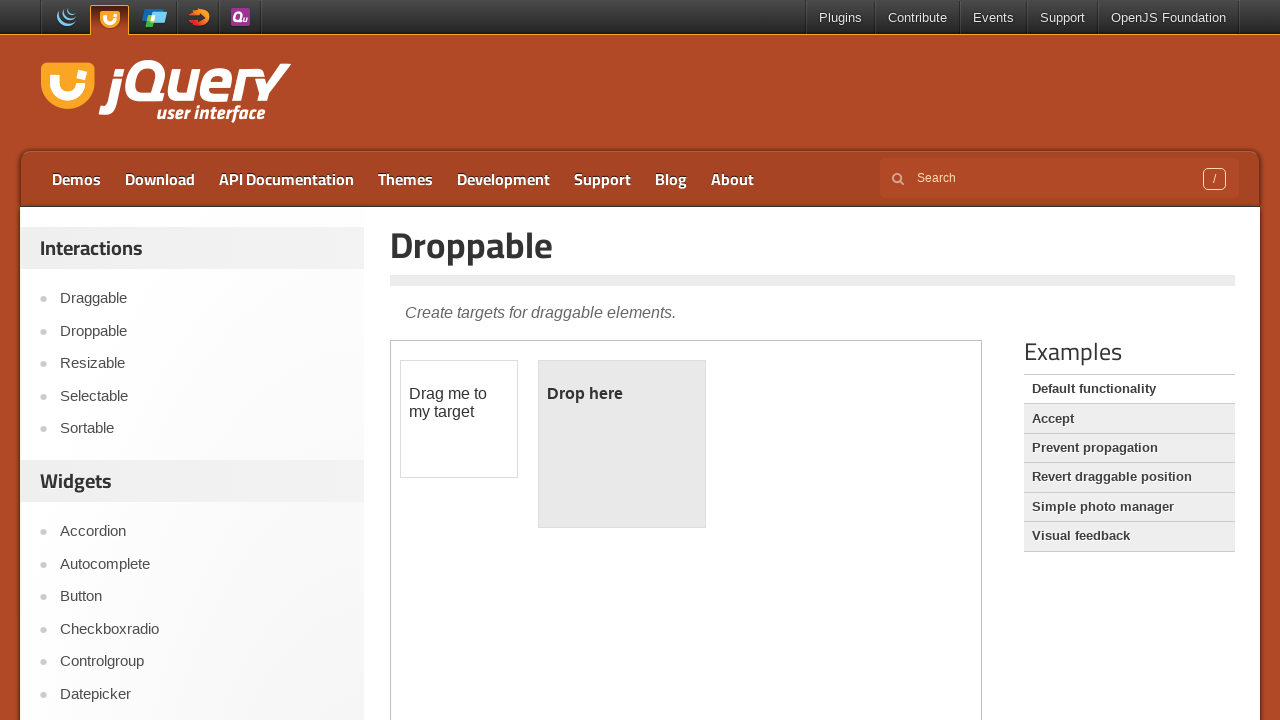

Located the droppable target element within the frame
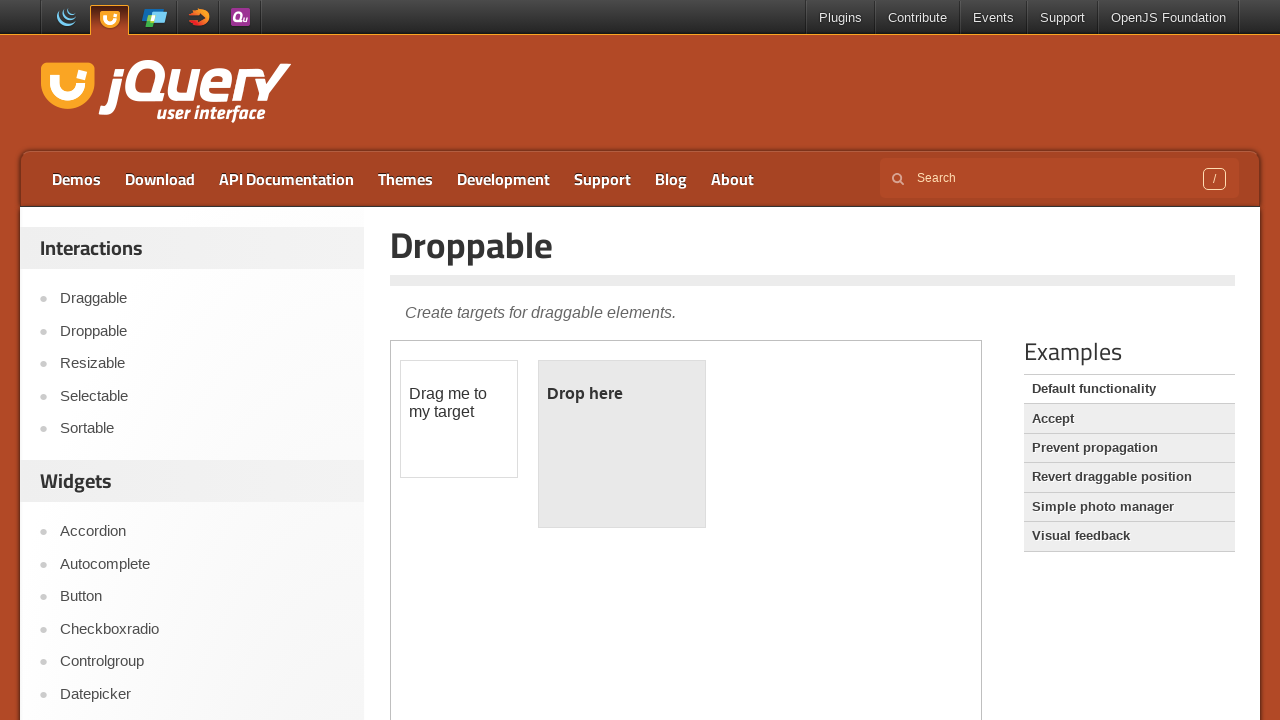

Dragged the draggable element to the droppable target at (622, 444)
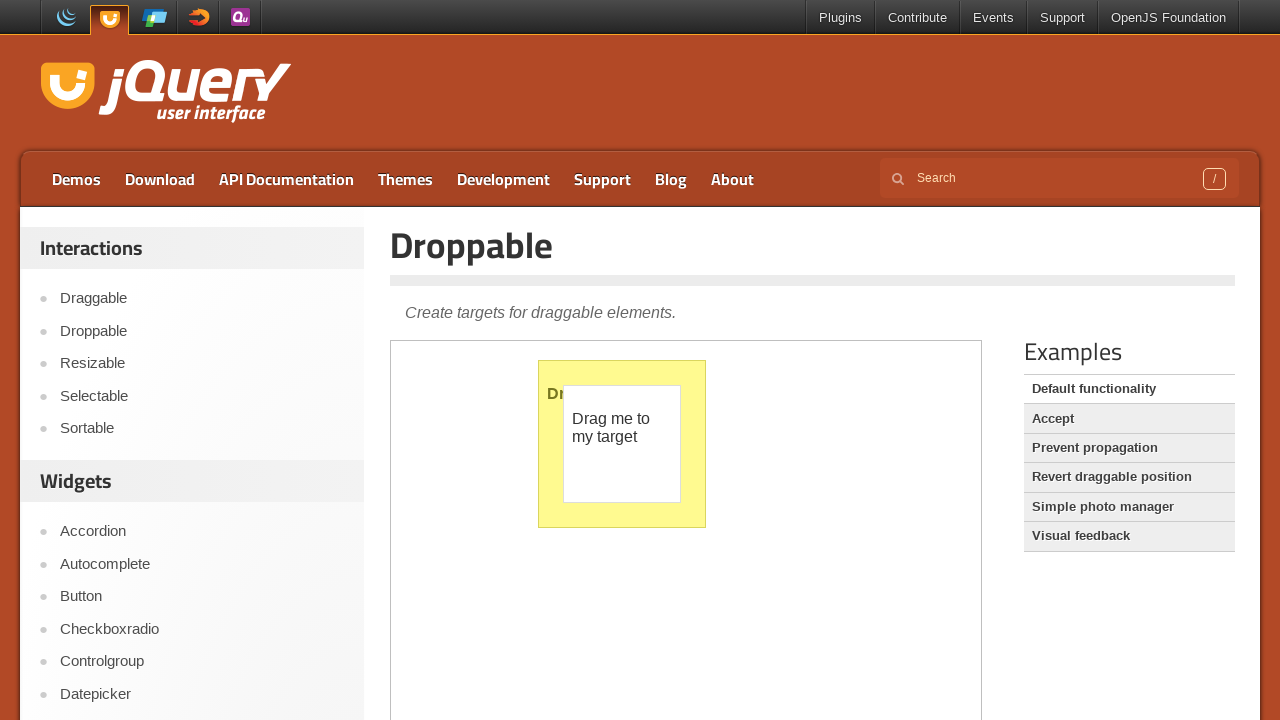

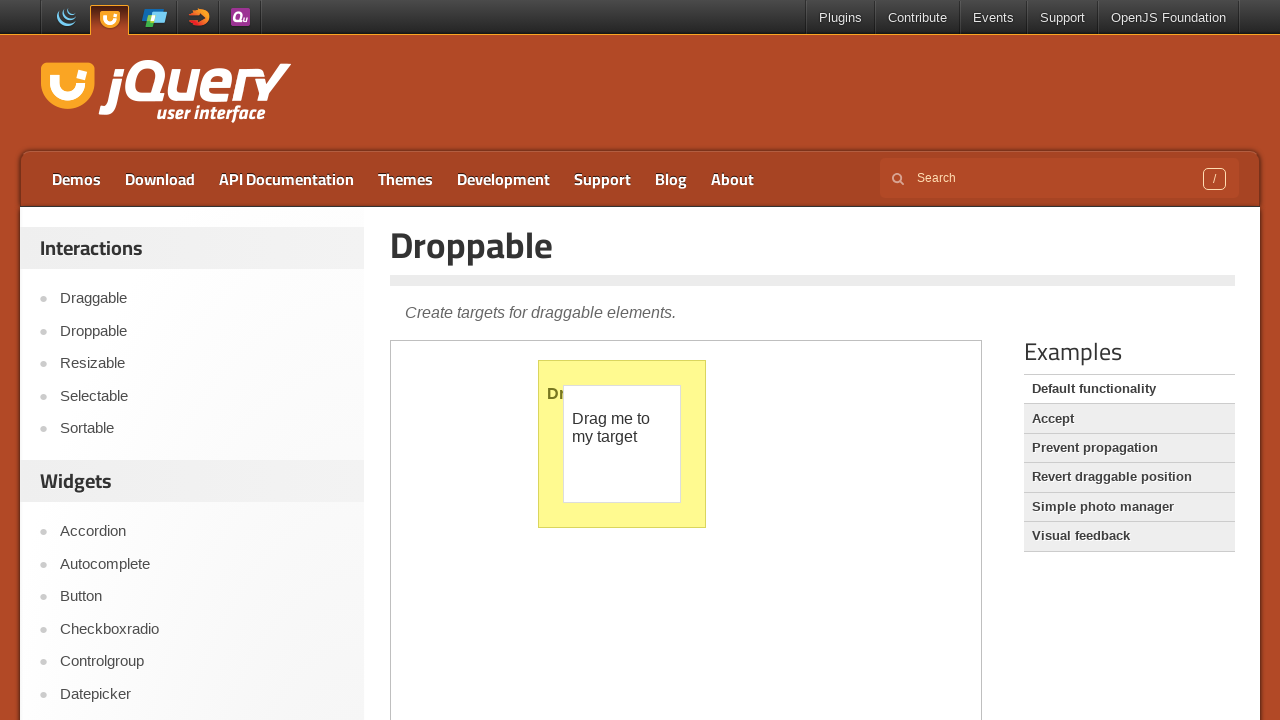